Tests navigation to Tesla Model Y design page and verifies that the range information element is present and contains text content.

Starting URL: https://www.tesla.com/tr_tr/modely/design#overview

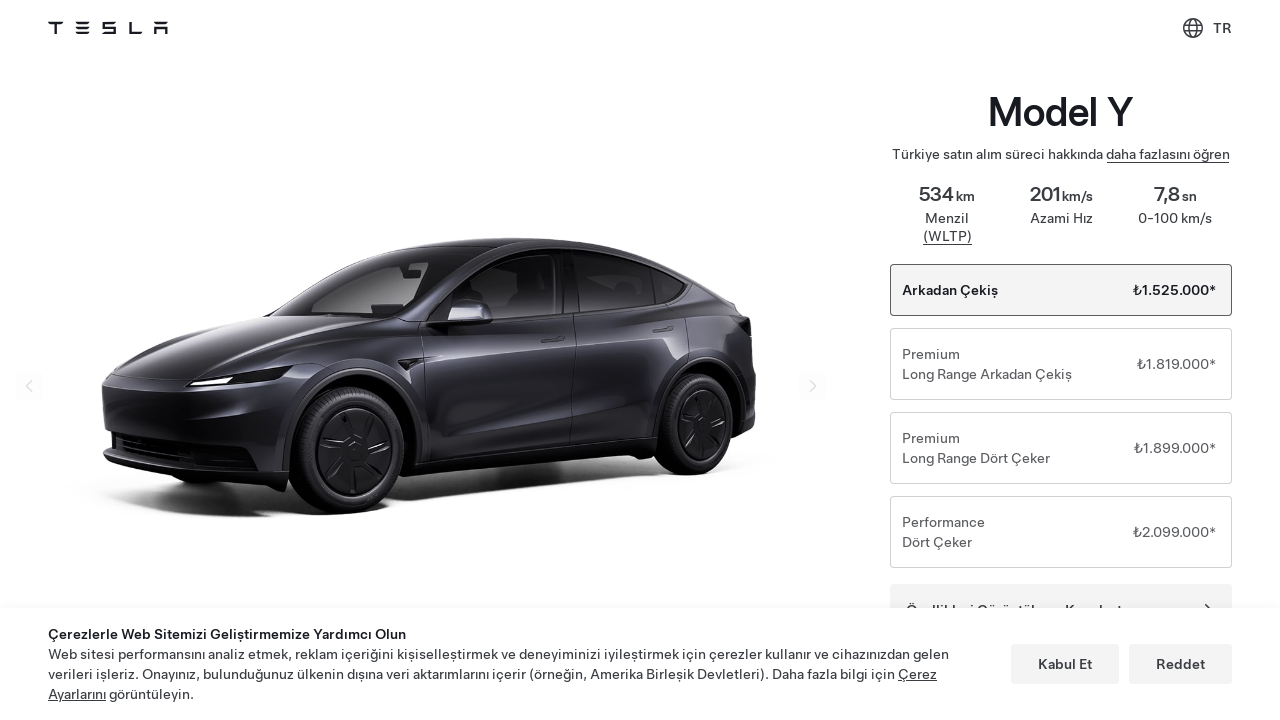

Range information element became visible
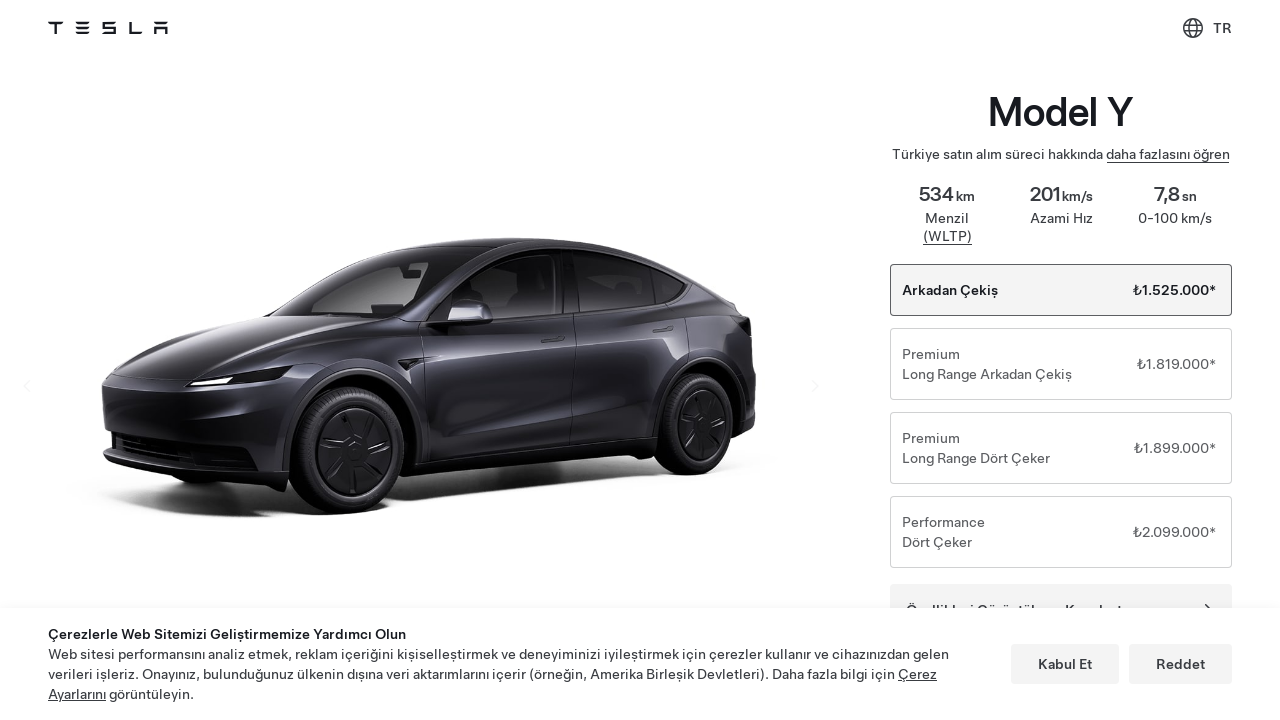

First span element inside range element became visible
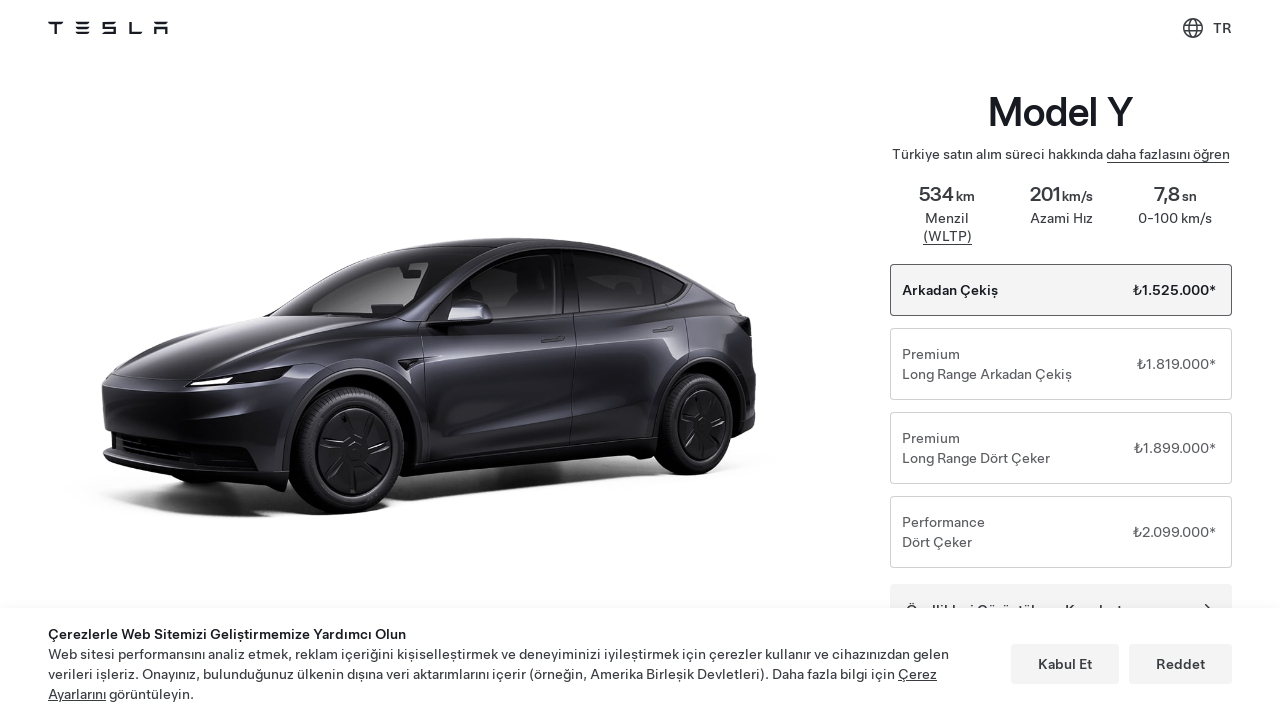

Retrieved text content from span element
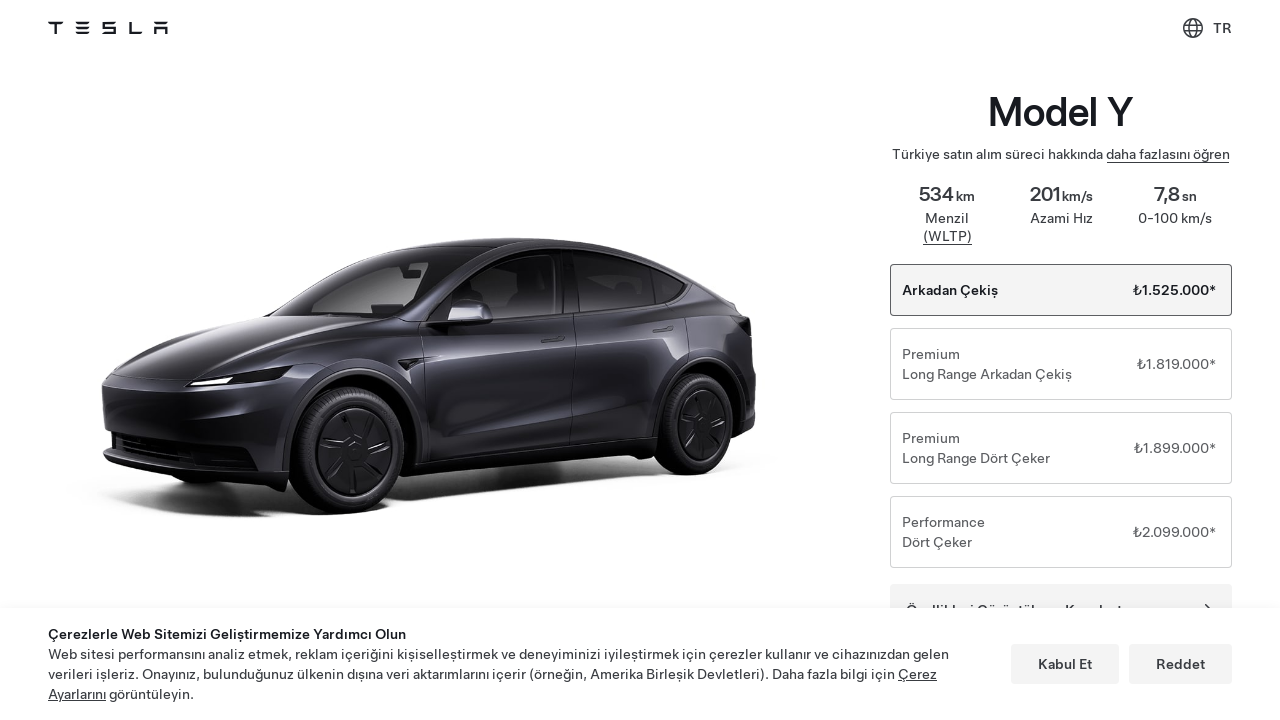

Verified that span element contains non-empty text content
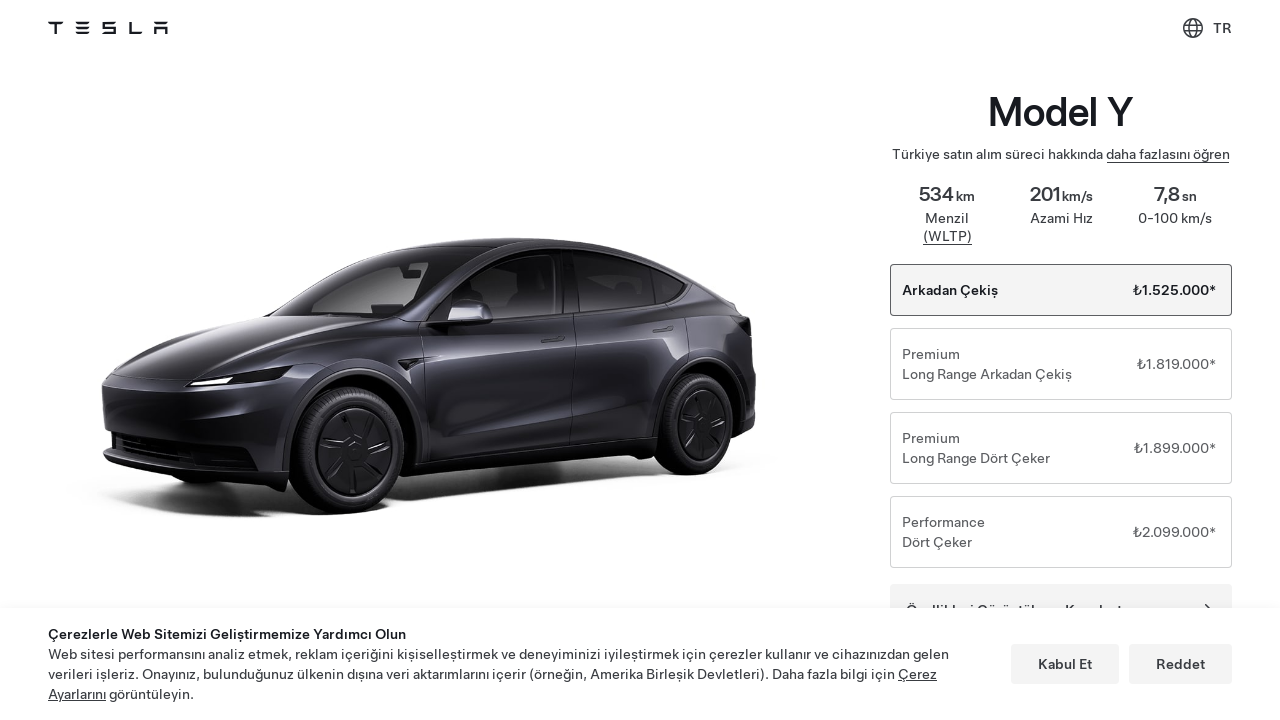

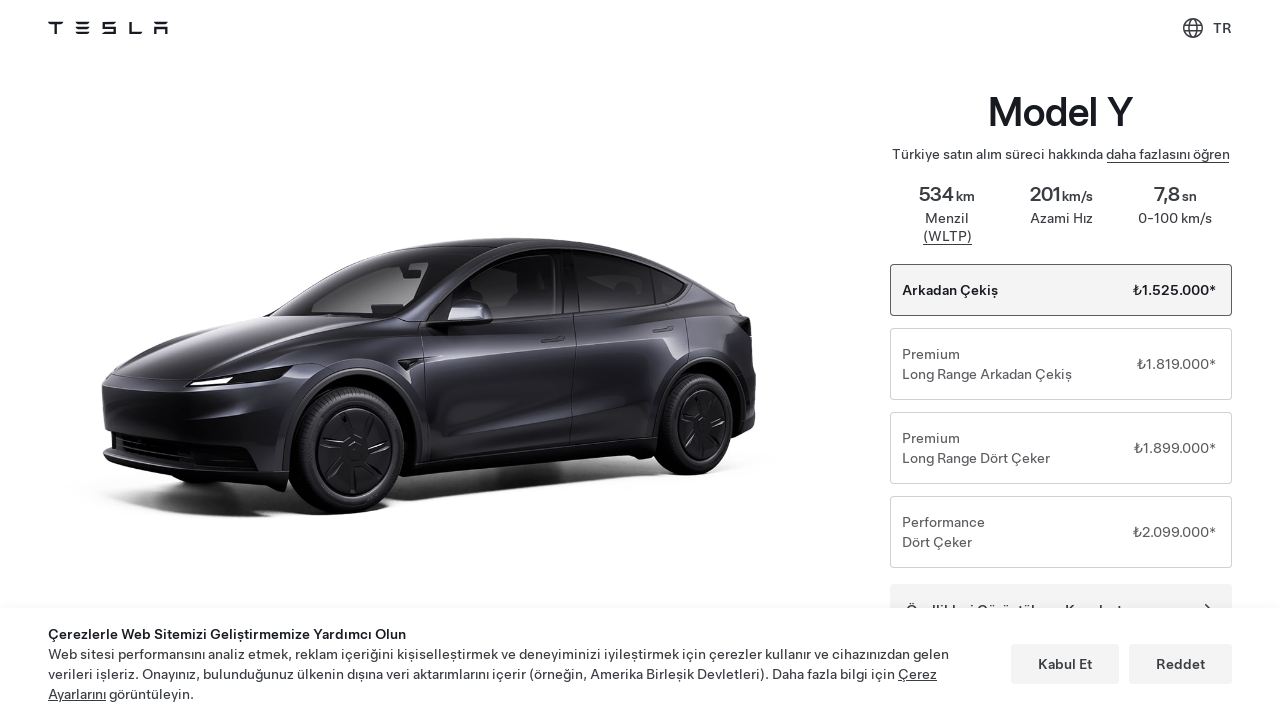